Tests JavaScript confirm dialog by clicking a button, accepting the confirm, and verifying the response message

Starting URL: https://popageorgianvictor.github.io/PUBLISHED-WEBPAGES/alert_confirm_prompt

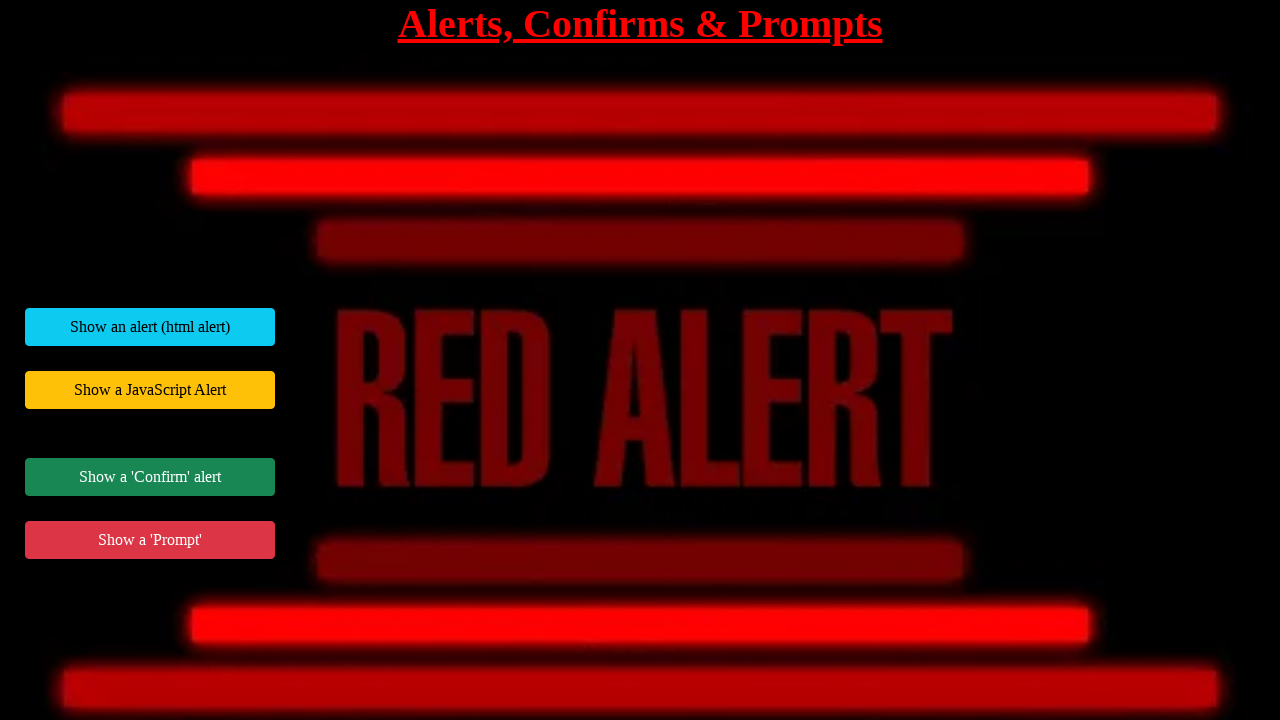

Set up dialog handler to automatically accept confirm dialogs
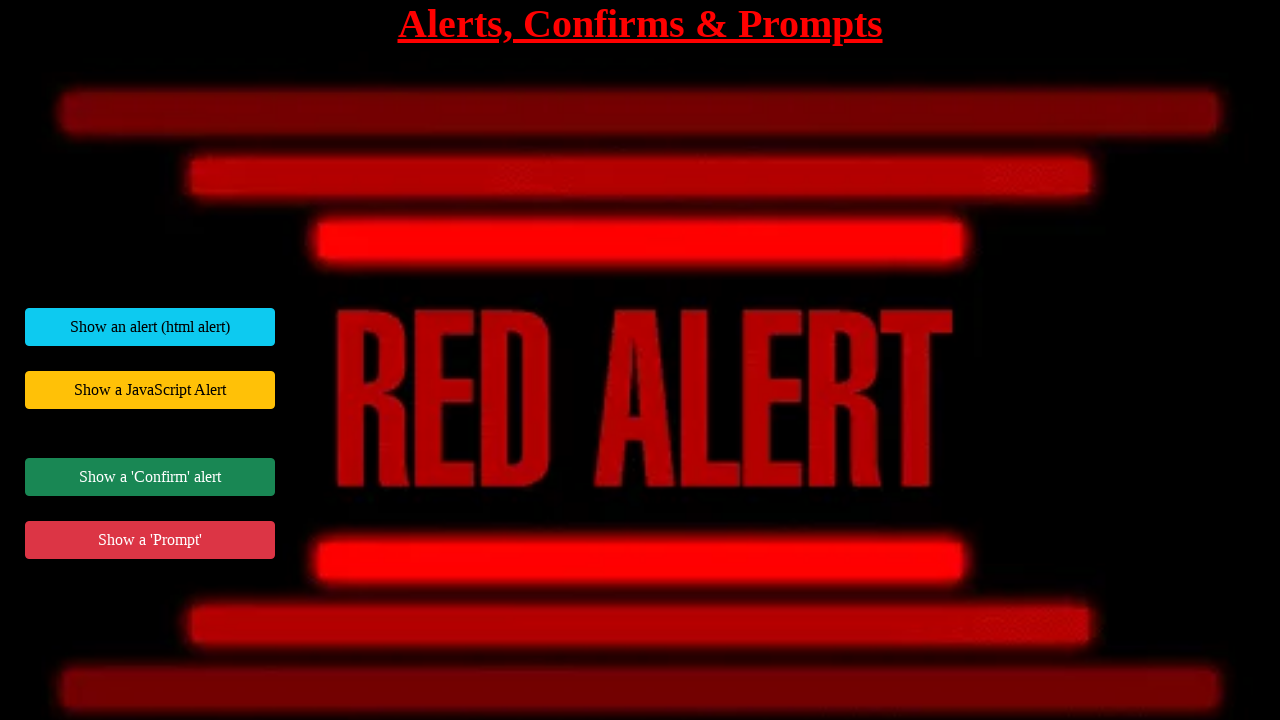

Clicked the JavaScript confirm button at (150, 477) on div#jsConfirmExample button
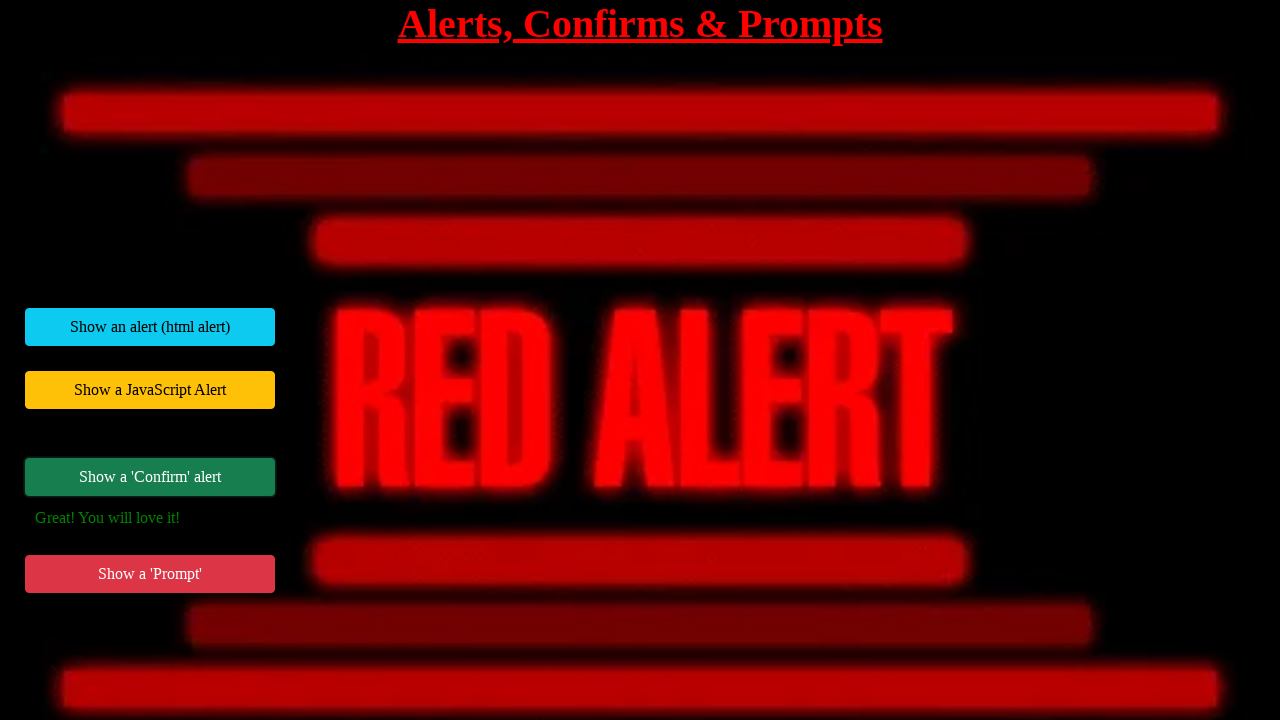

Response message element loaded after accepting confirm
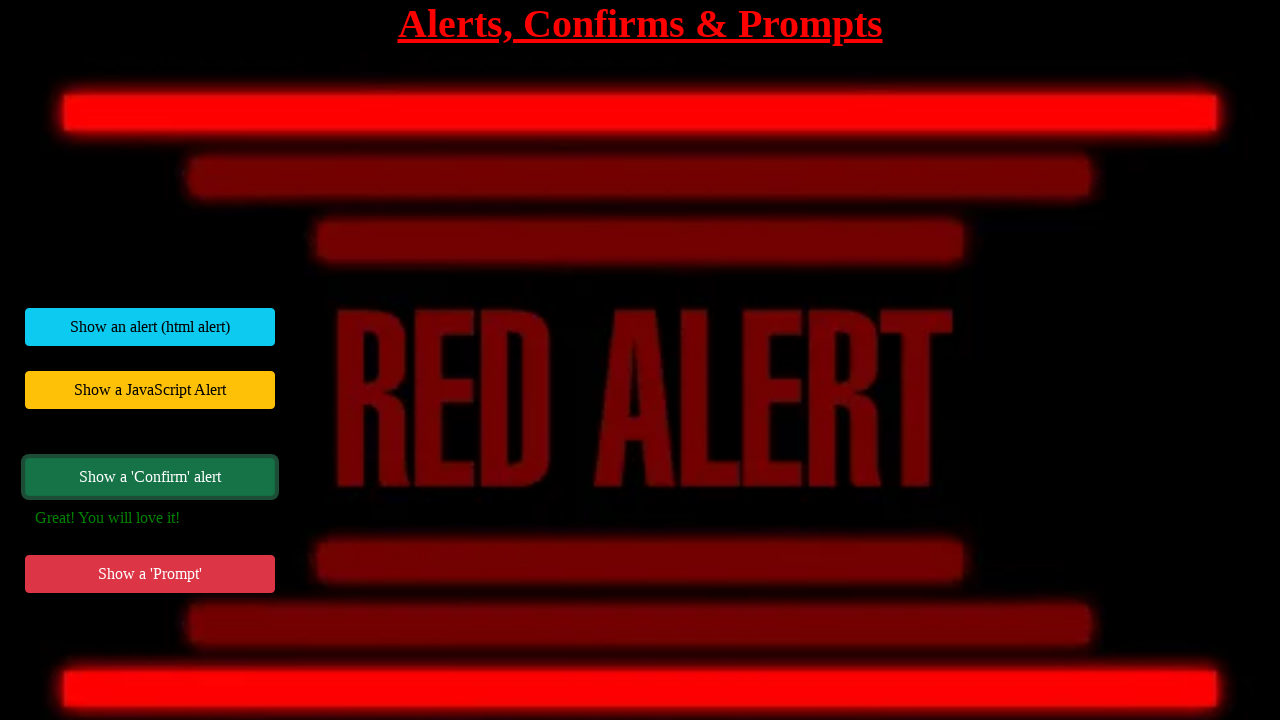

Retrieved response message text content
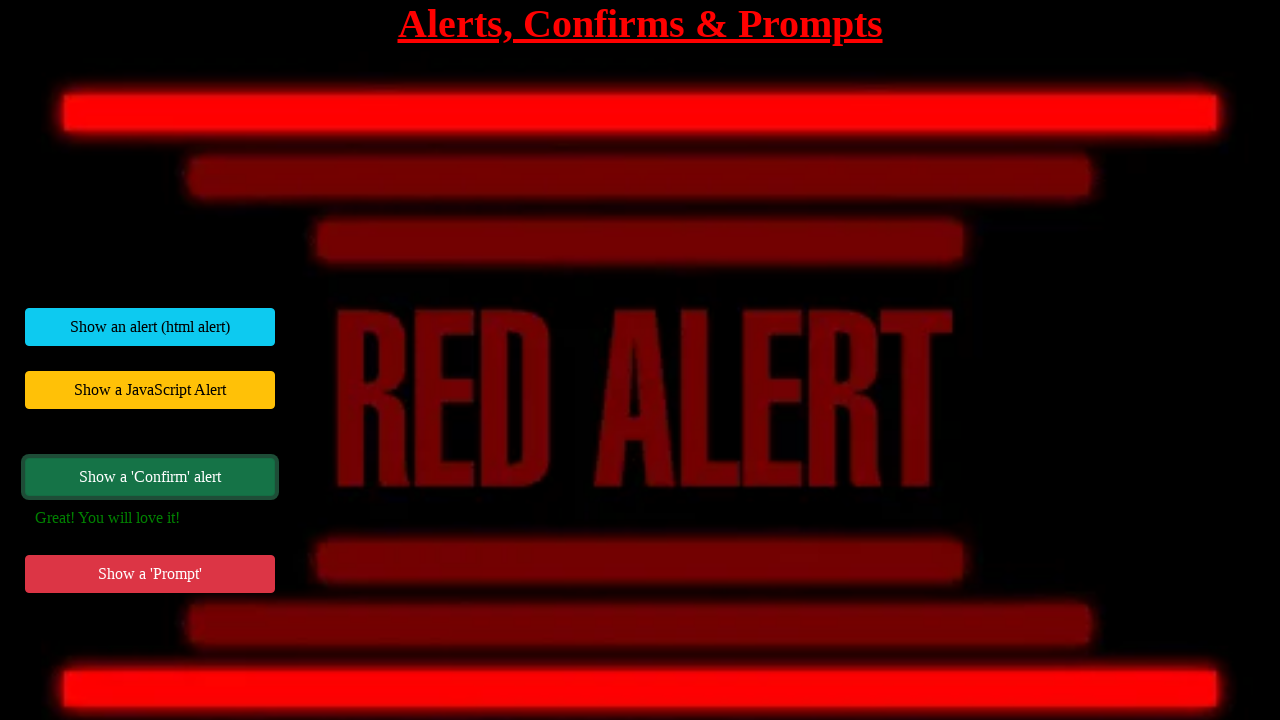

Verified response message matches expected text 'Great! You will love it!'
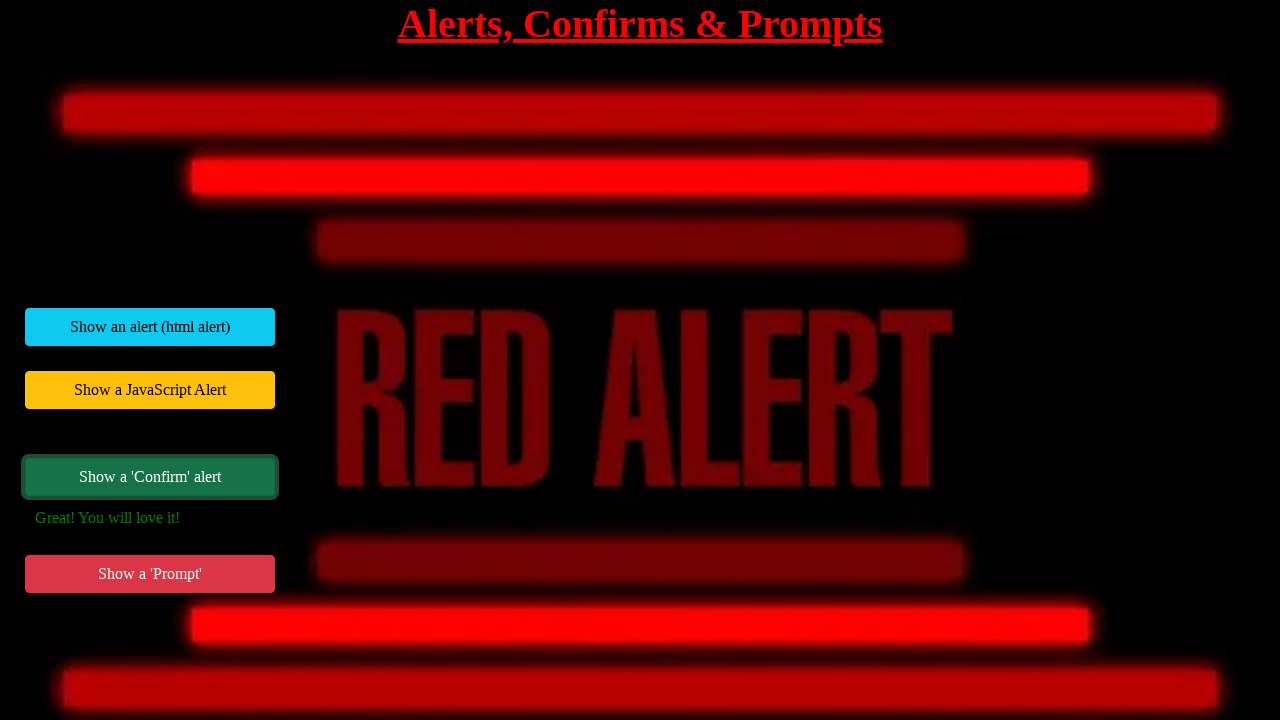

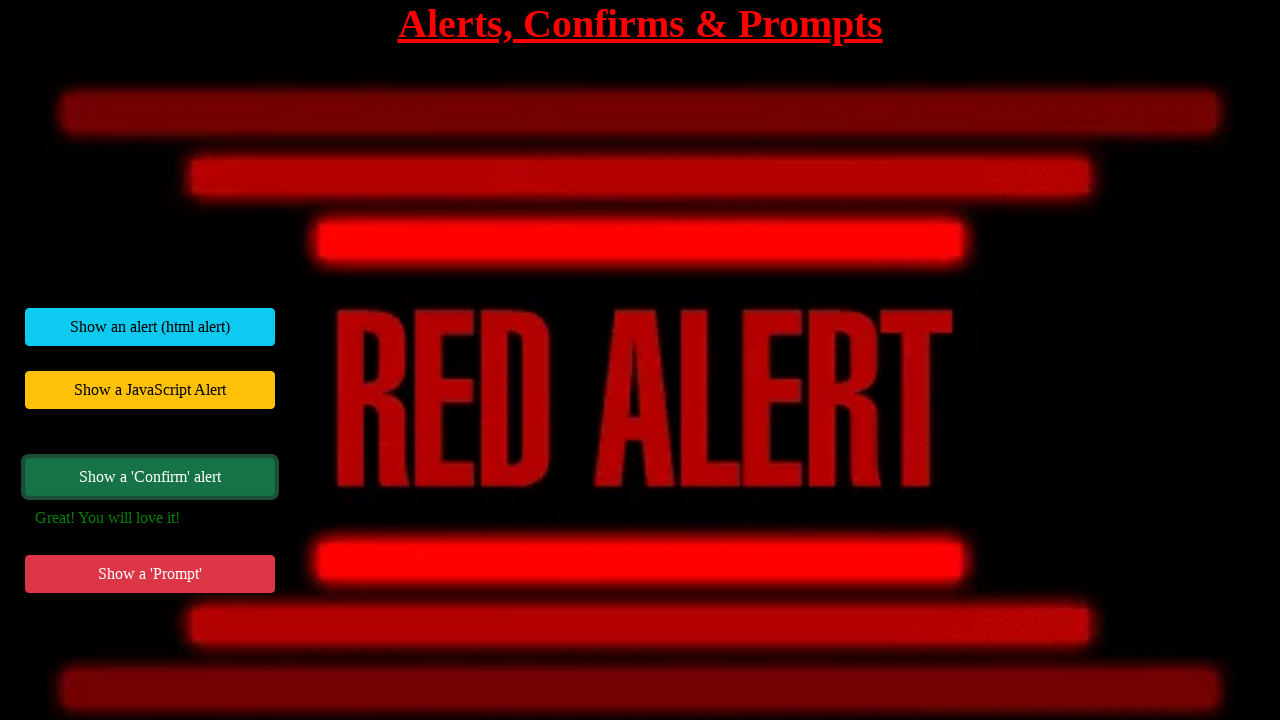